Navigates to Selenium documentation page and verifies the page loads by checking for the page title

Starting URL: https://www.selenium.dev/documentation/en/webdriver/

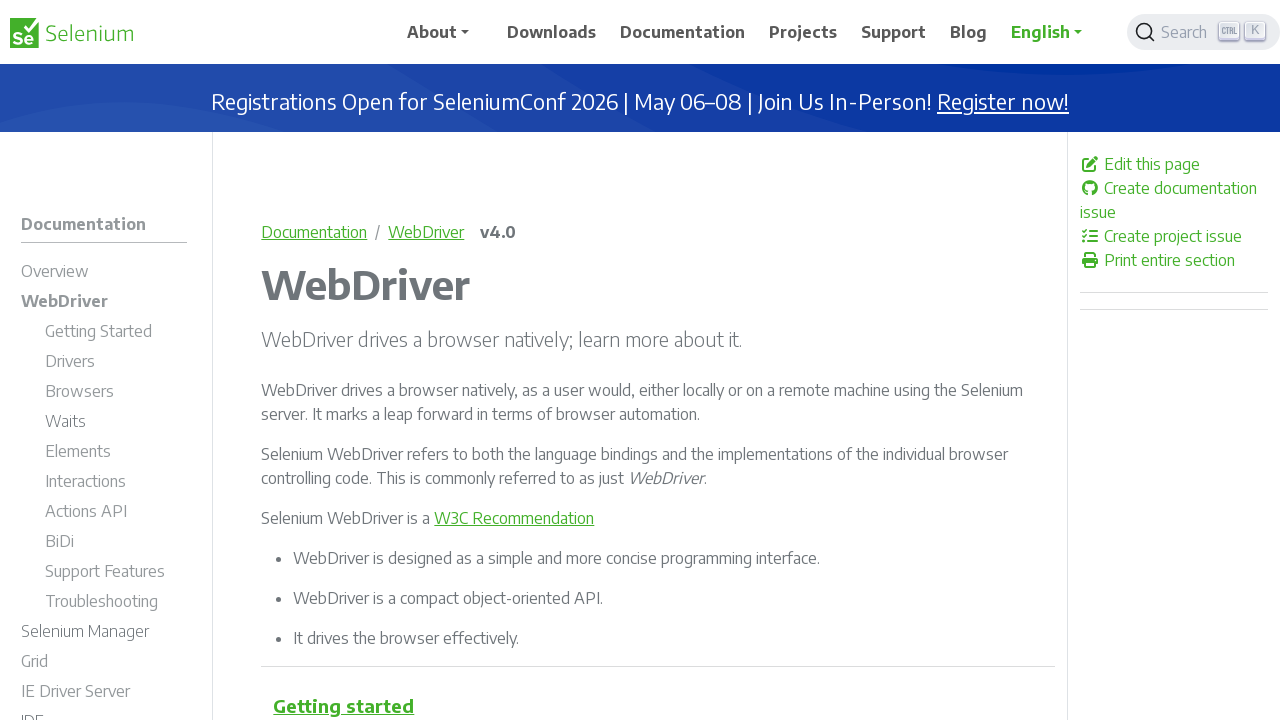

Navigated to Selenium WebDriver documentation page
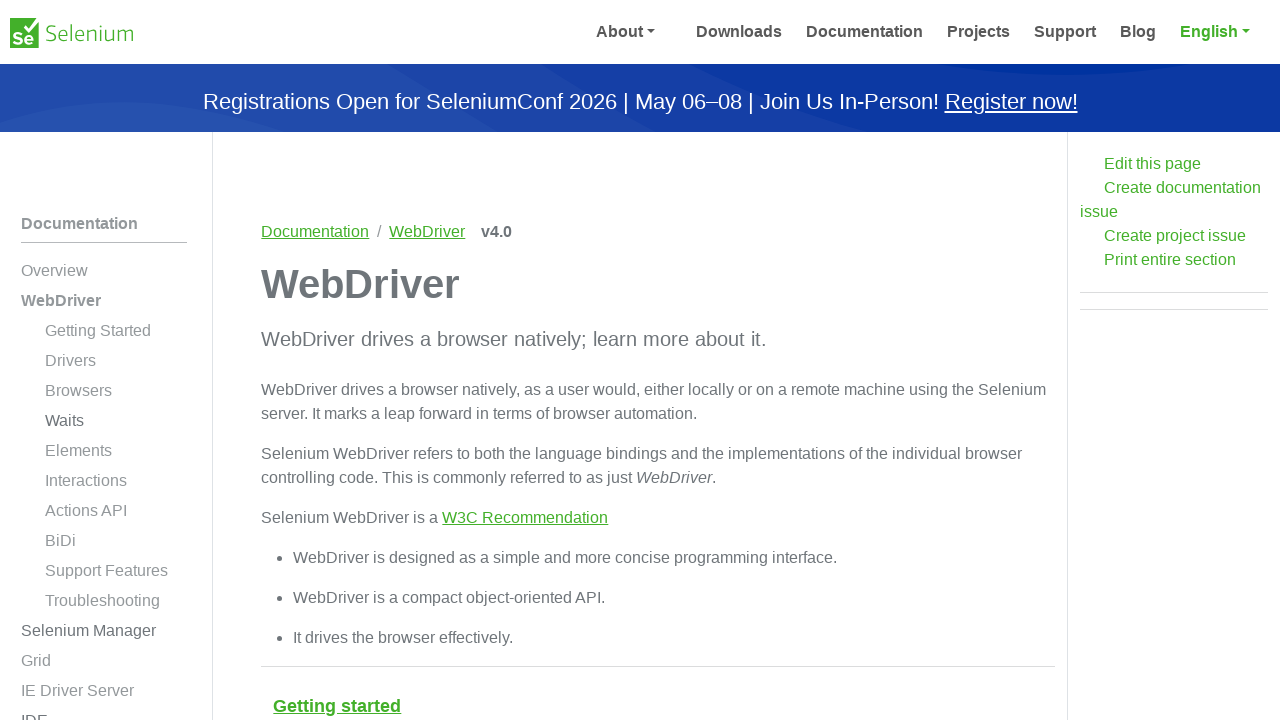

Page DOM content loaded
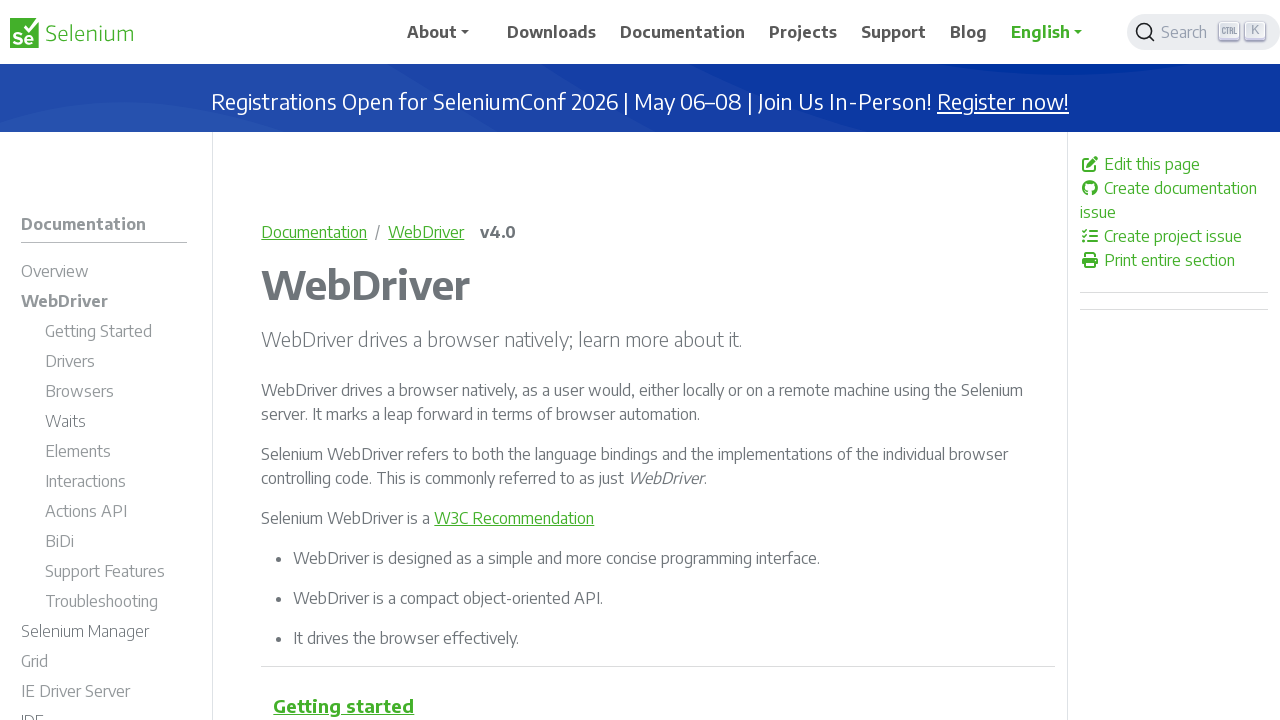

Retrieved page title: 'WebDriver | Selenium'
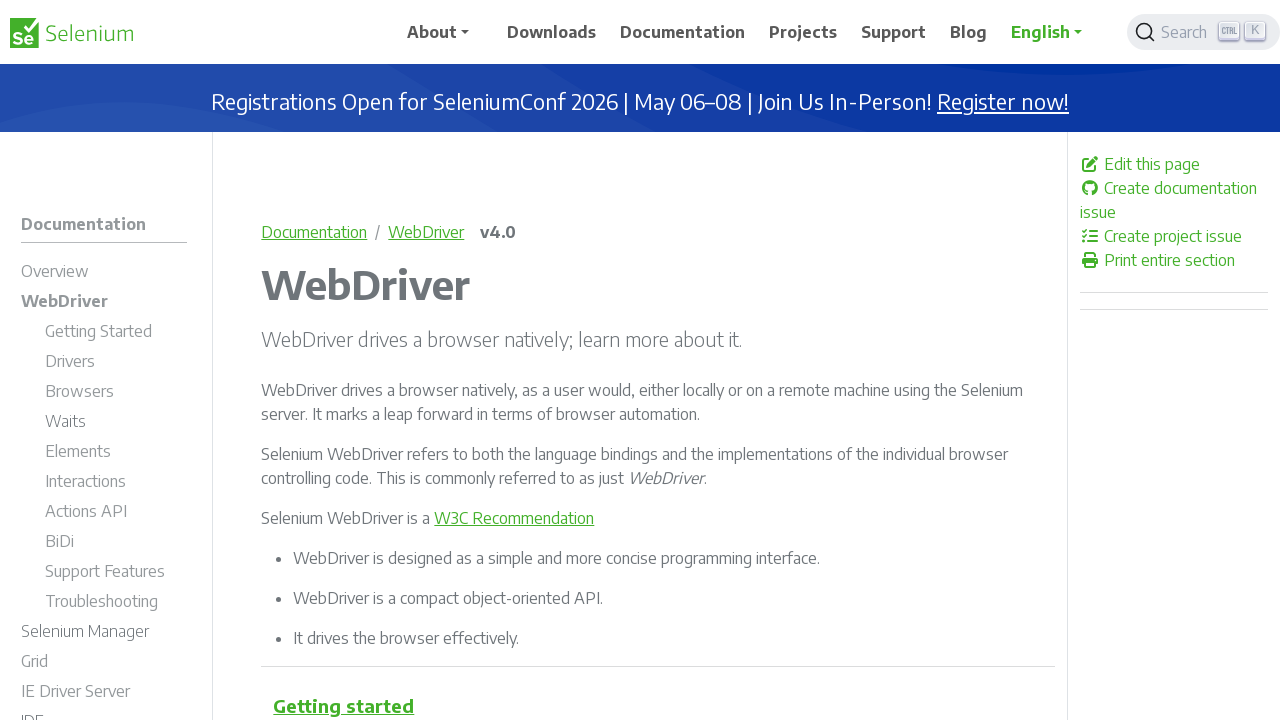

Verified page title is not empty
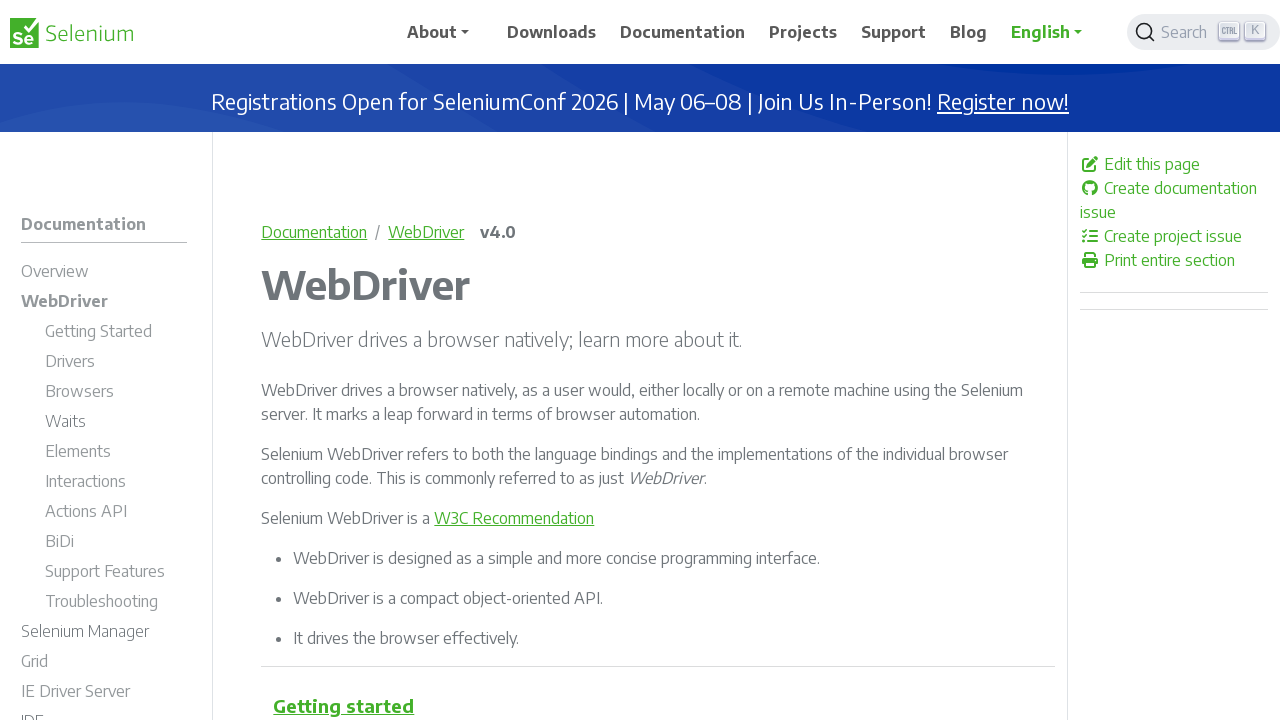

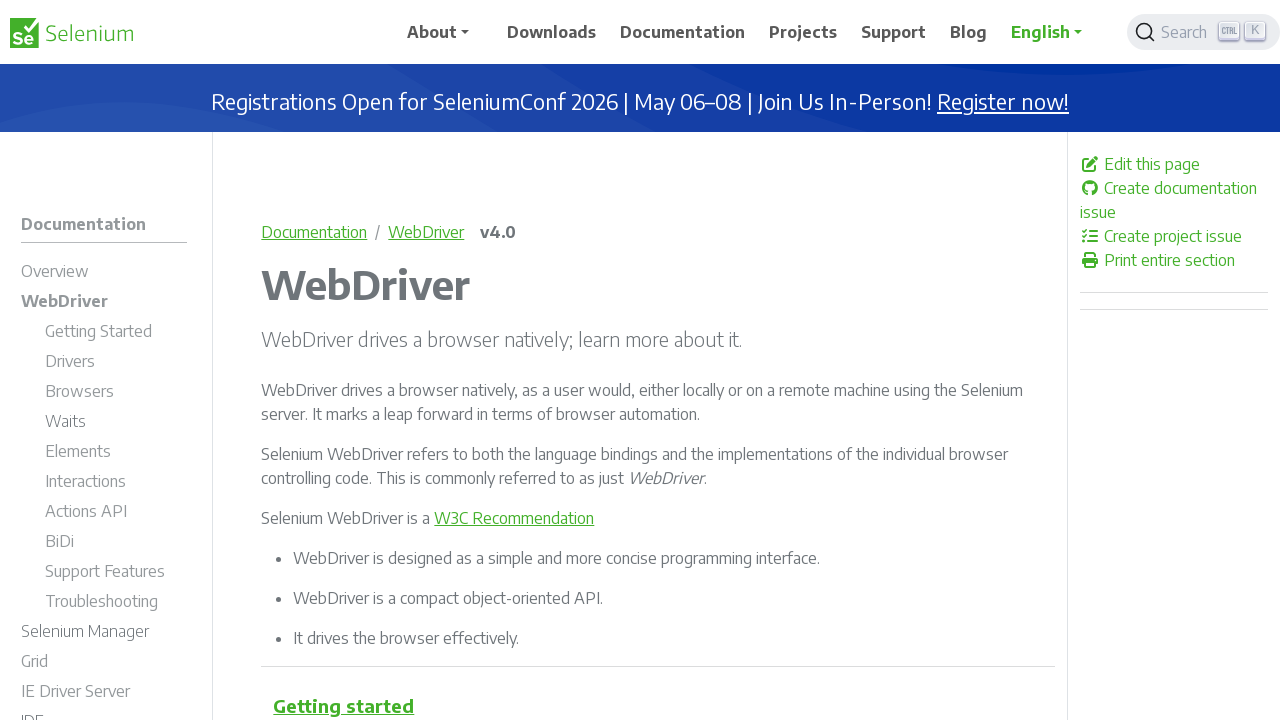